Tests handling multiple browser windows by opening a new window, switching between windows, and verifying content in each

Starting URL: https://the-internet.herokuapp.com/windows

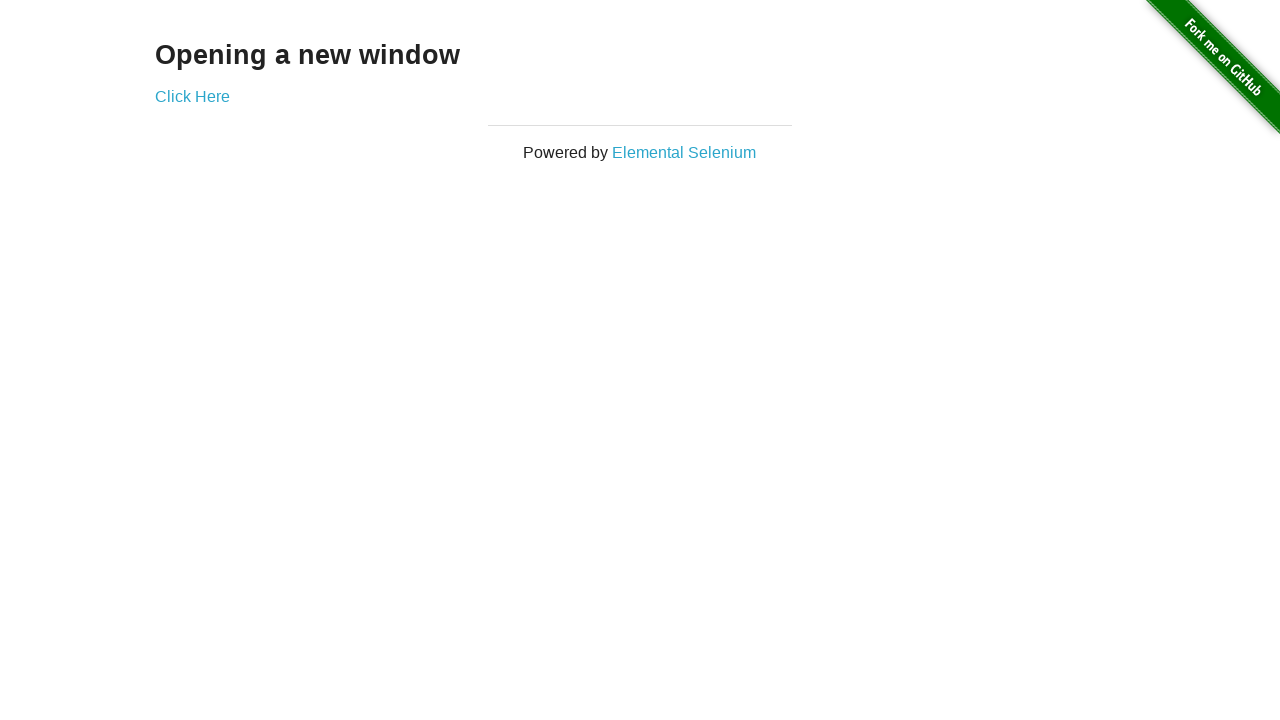

Clicked 'Click Here' link to open new window at (192, 96) on text=Click Here
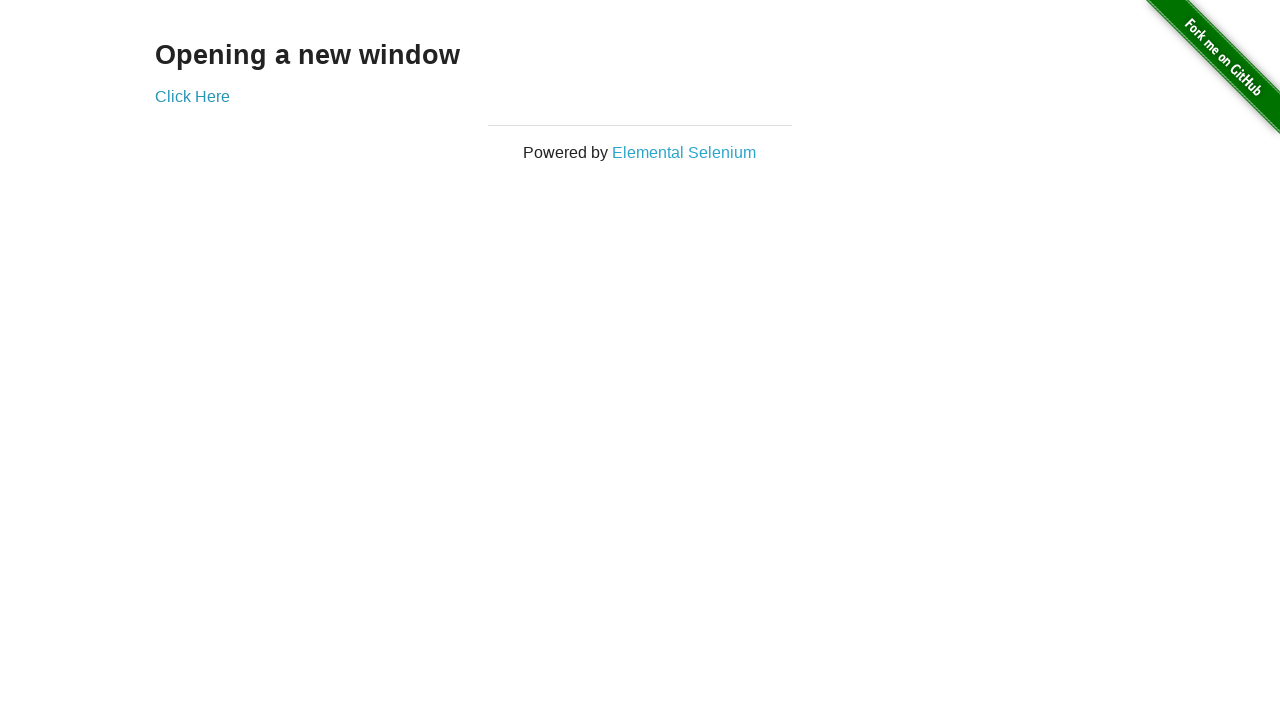

New window opened and captured
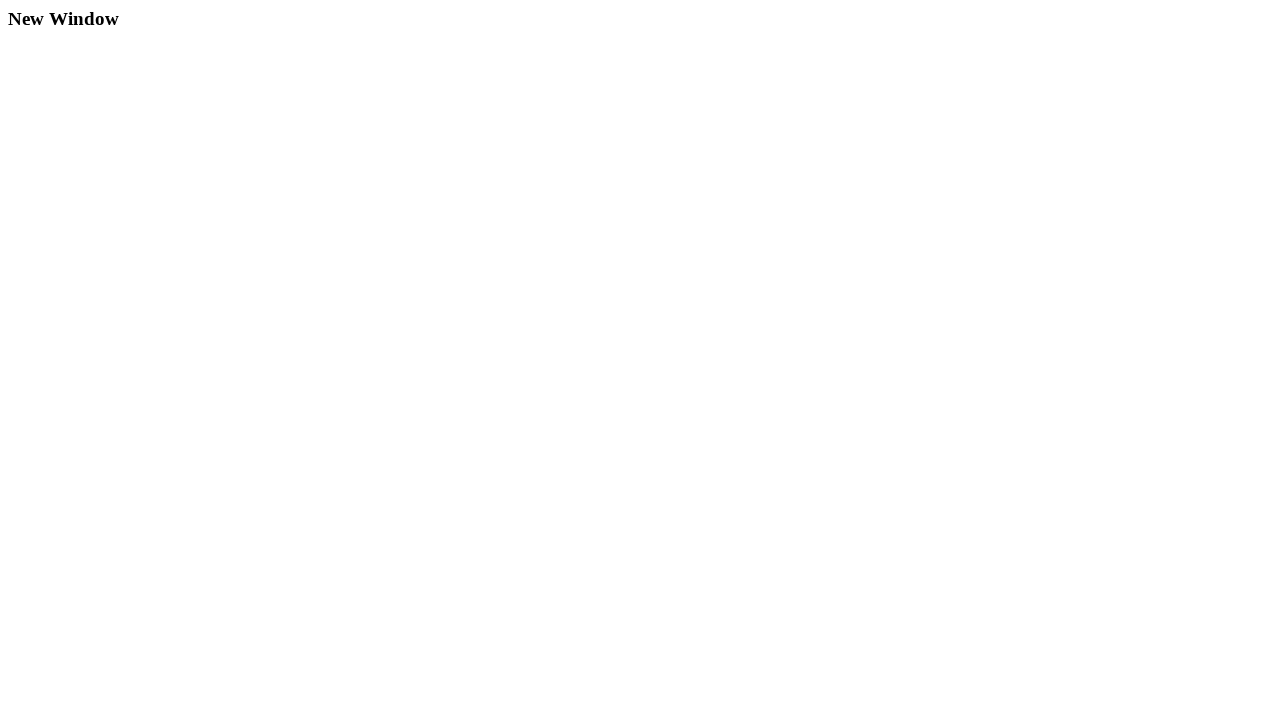

New page finished loading
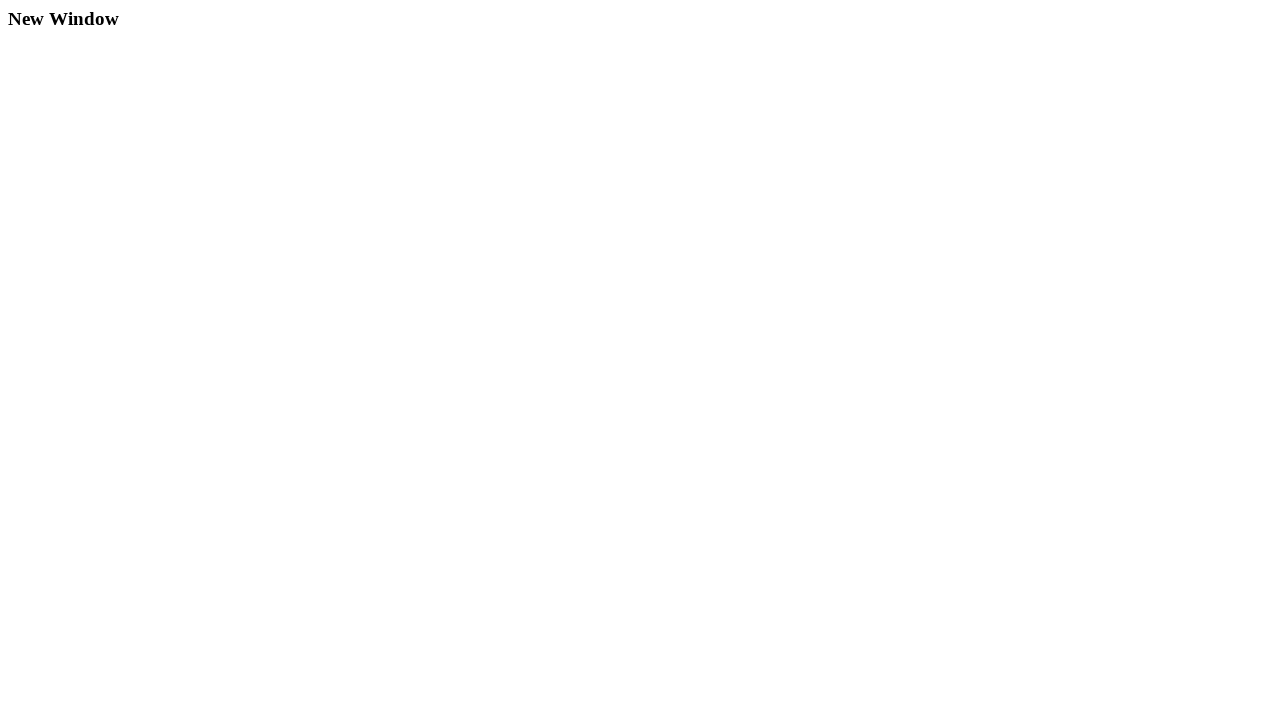

Verified new window contains 'New Window' heading
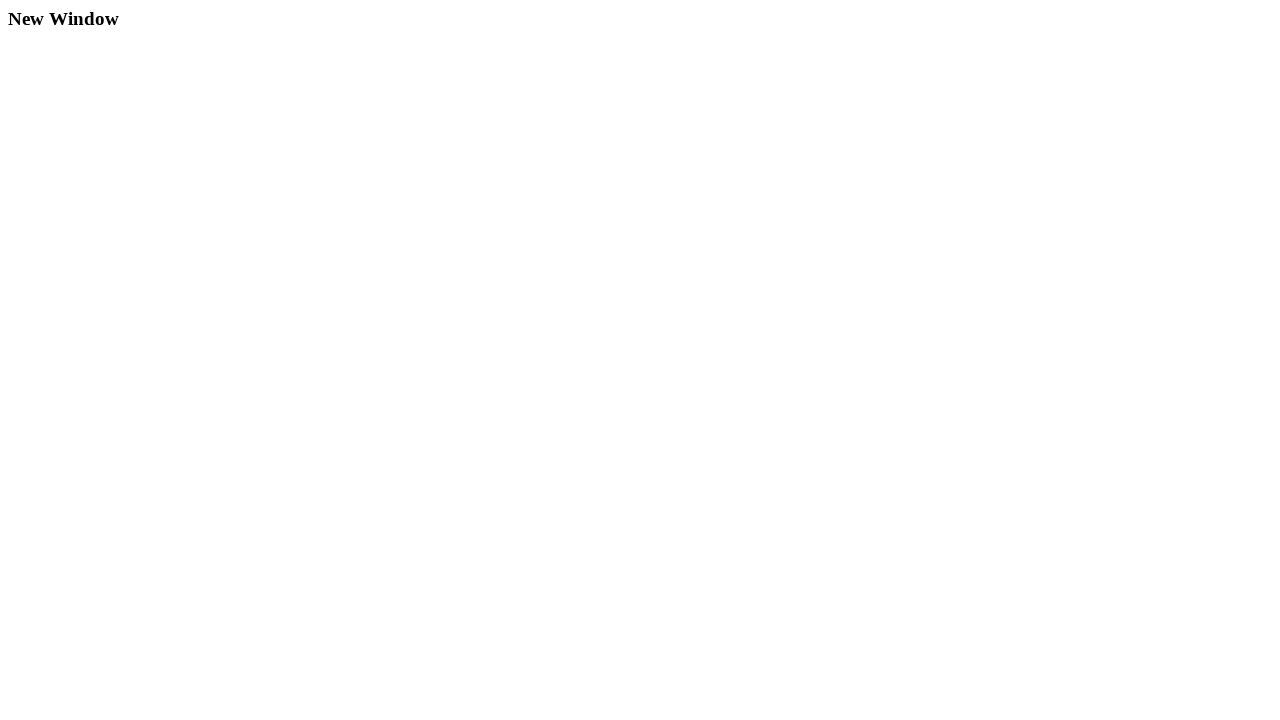

Verified original window contains 'Opening a new window' heading
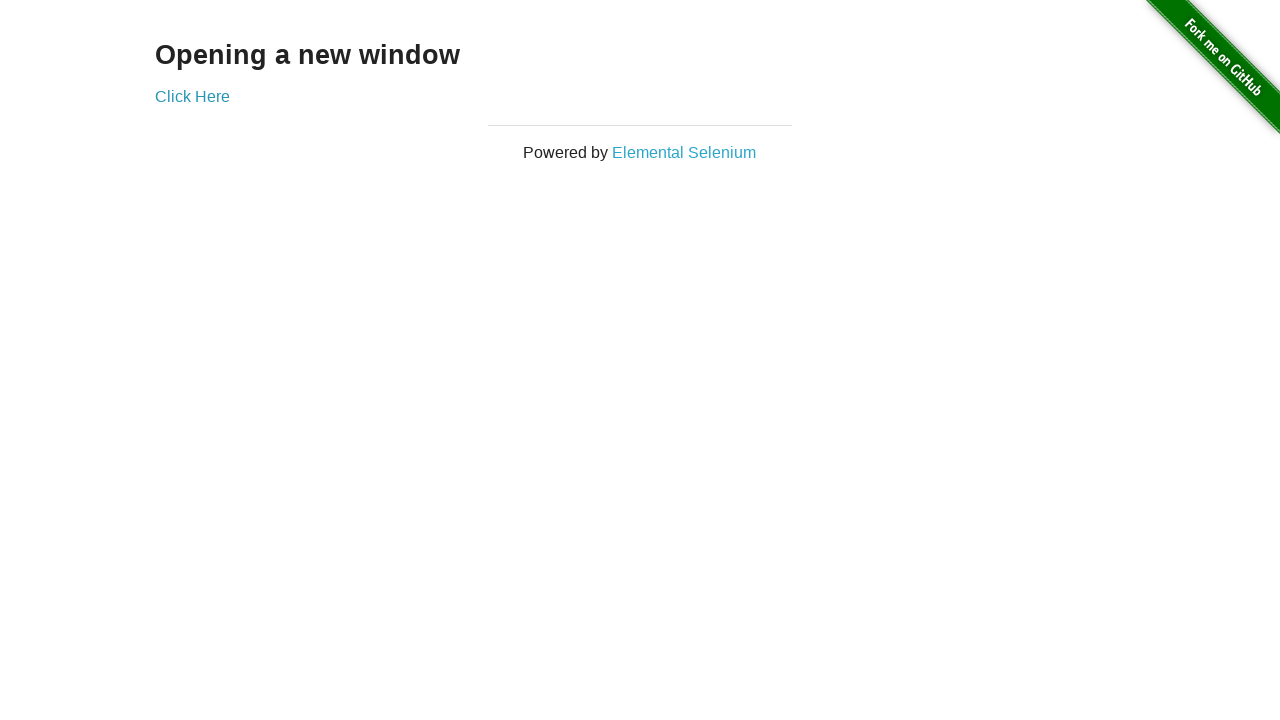

Closed the new window
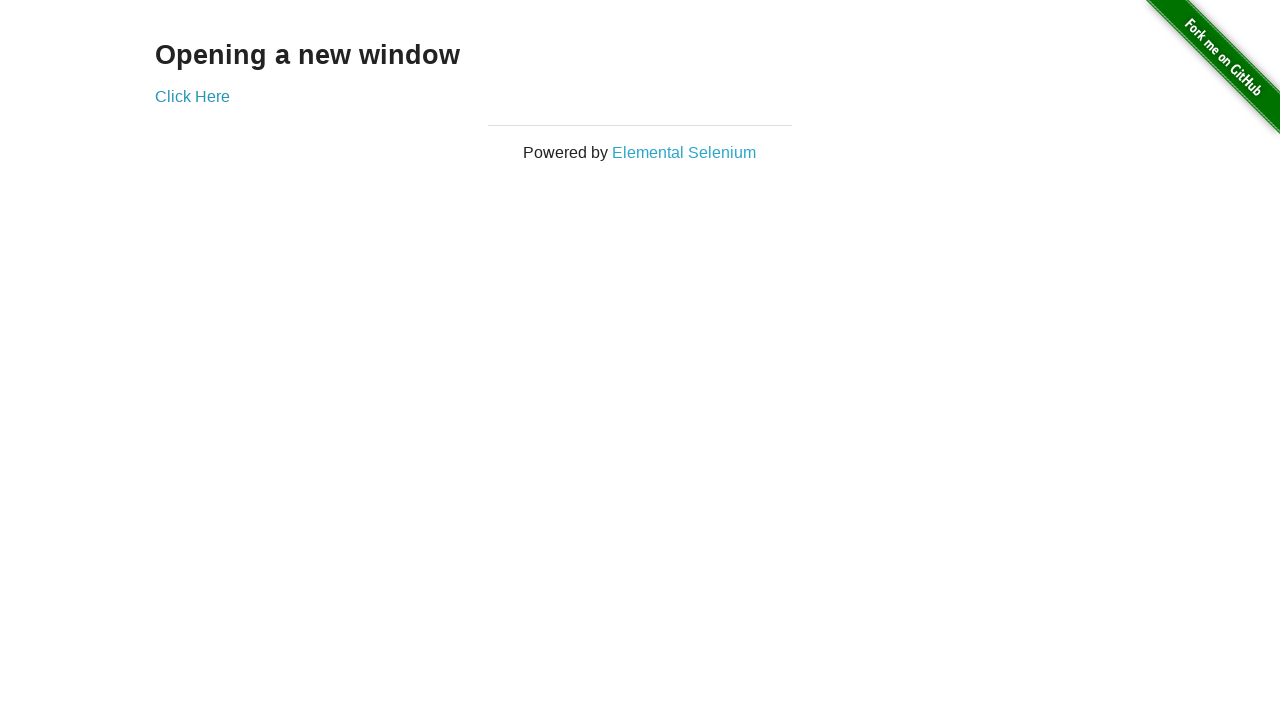

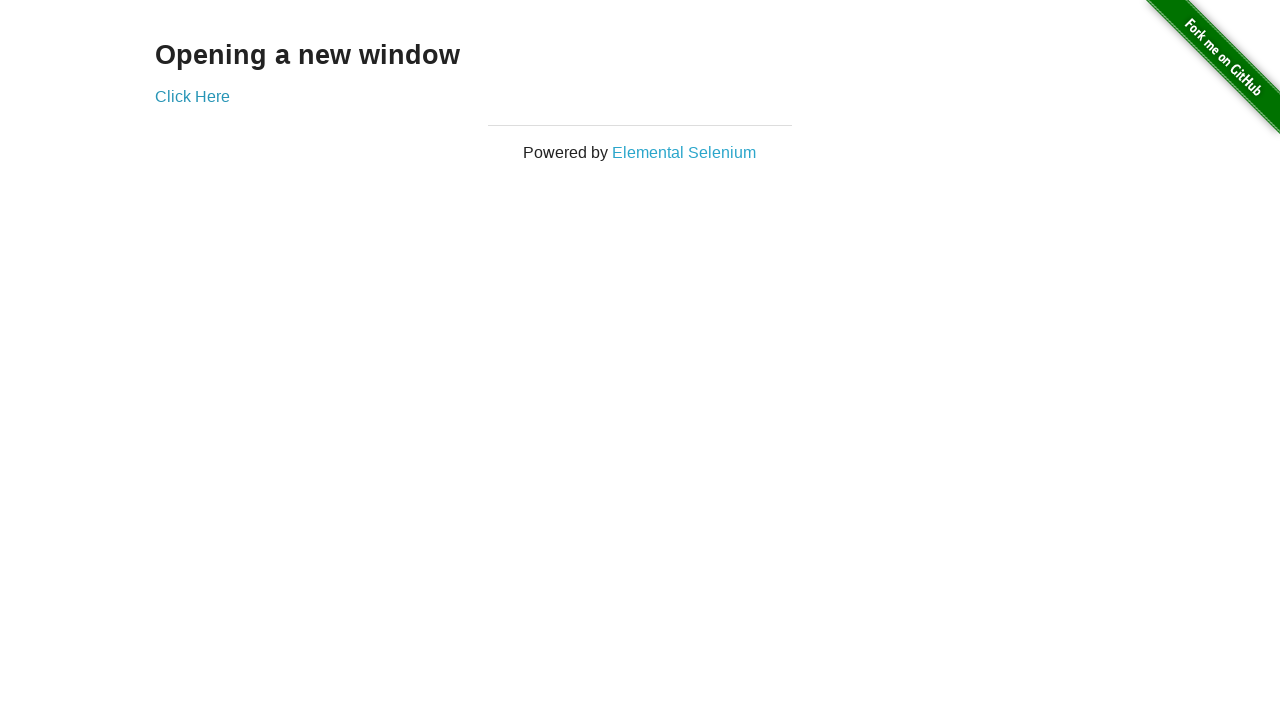